Opens the Demoblaze e-commerce demo site and verifies it loads successfully by maximizing the browser window

Starting URL: https://www.demoblaze.com/index.html

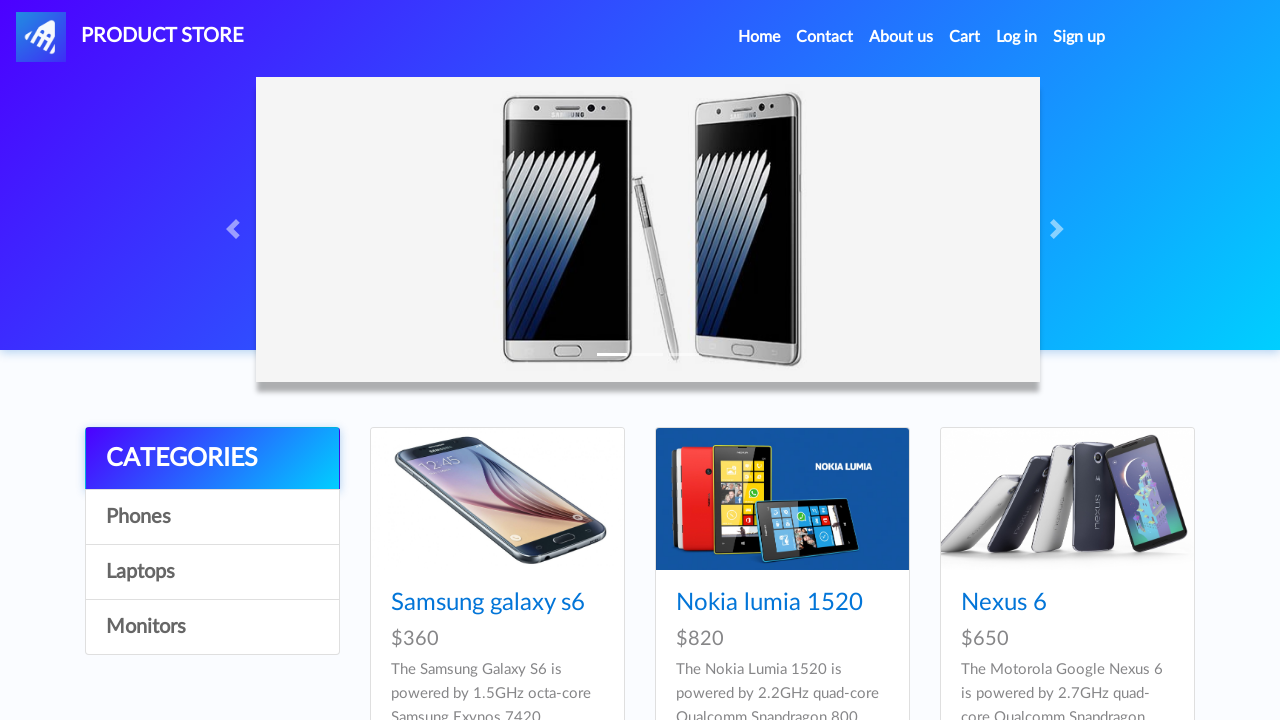

Page DOM content loaded
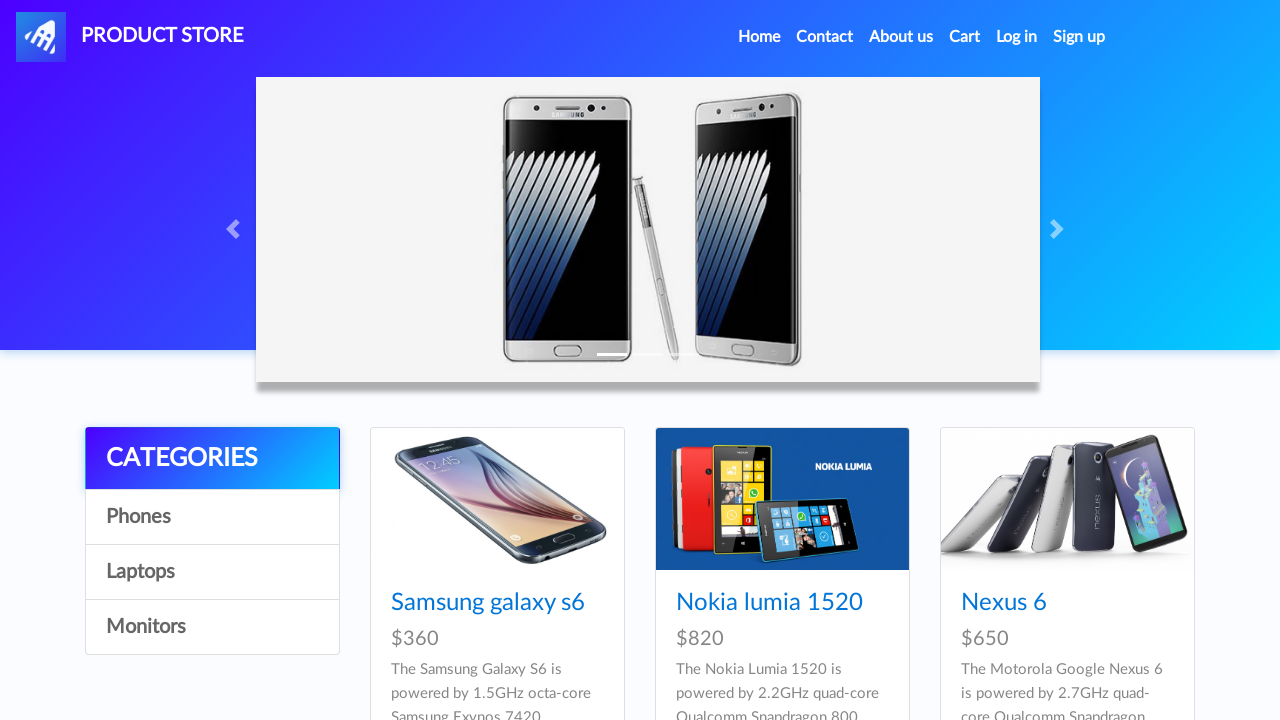

Body element found - Demoblaze e-commerce site loaded successfully
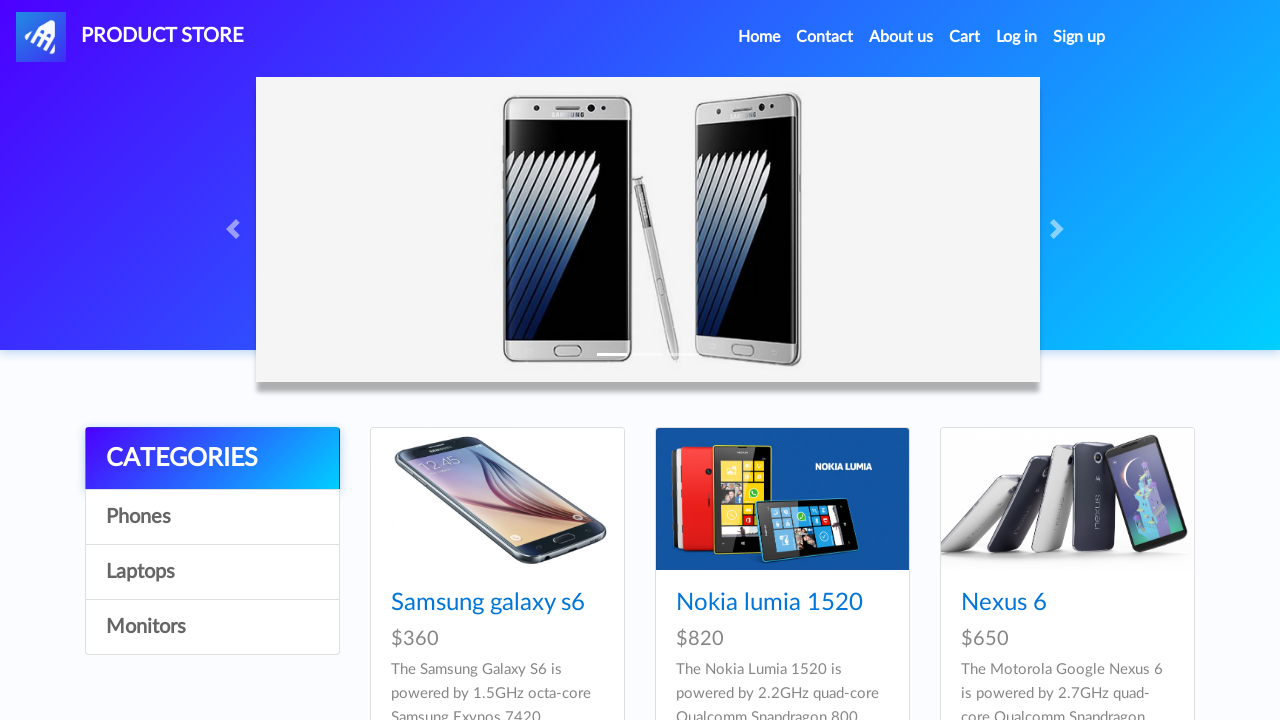

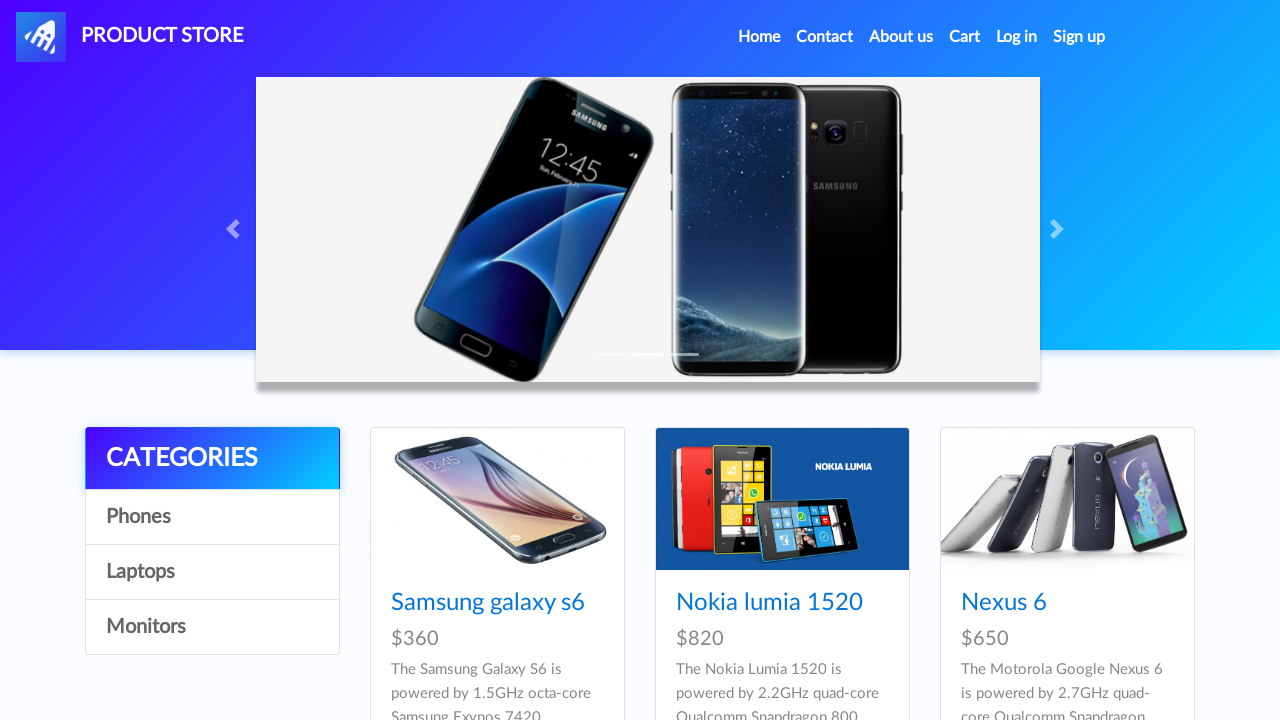